Tests hover functionality by hovering over an element to reveal hidden content

Starting URL: https://the-internet.herokuapp.com/hovers

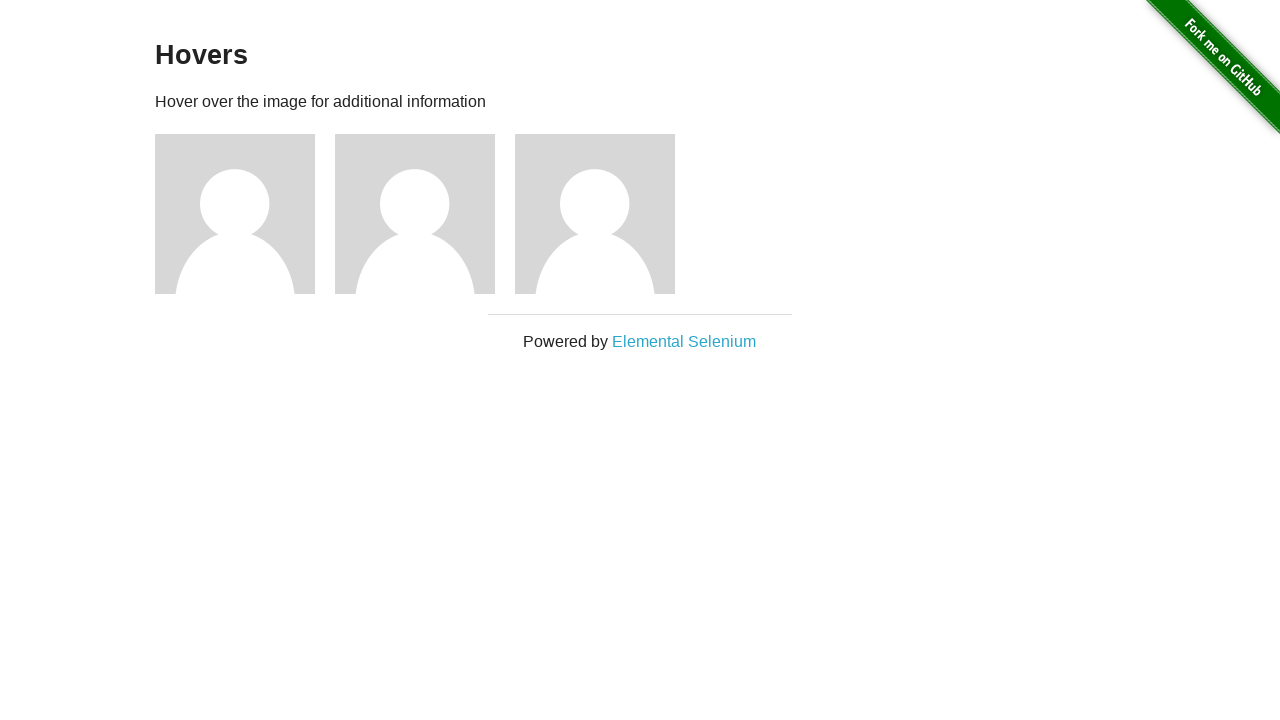

Hovered over the first figure element to reveal hidden content at (245, 214) on xpath=//div[@class='figure'][1]
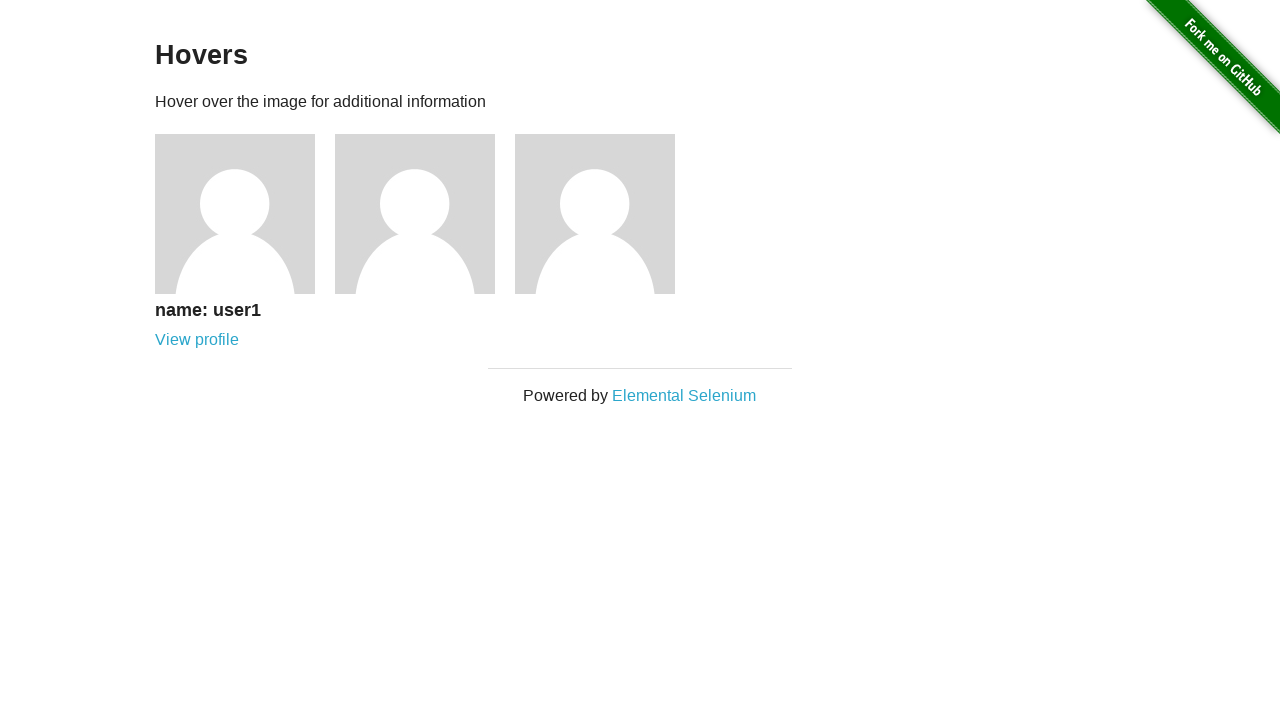

Verified that user1 name text is visible after hovering
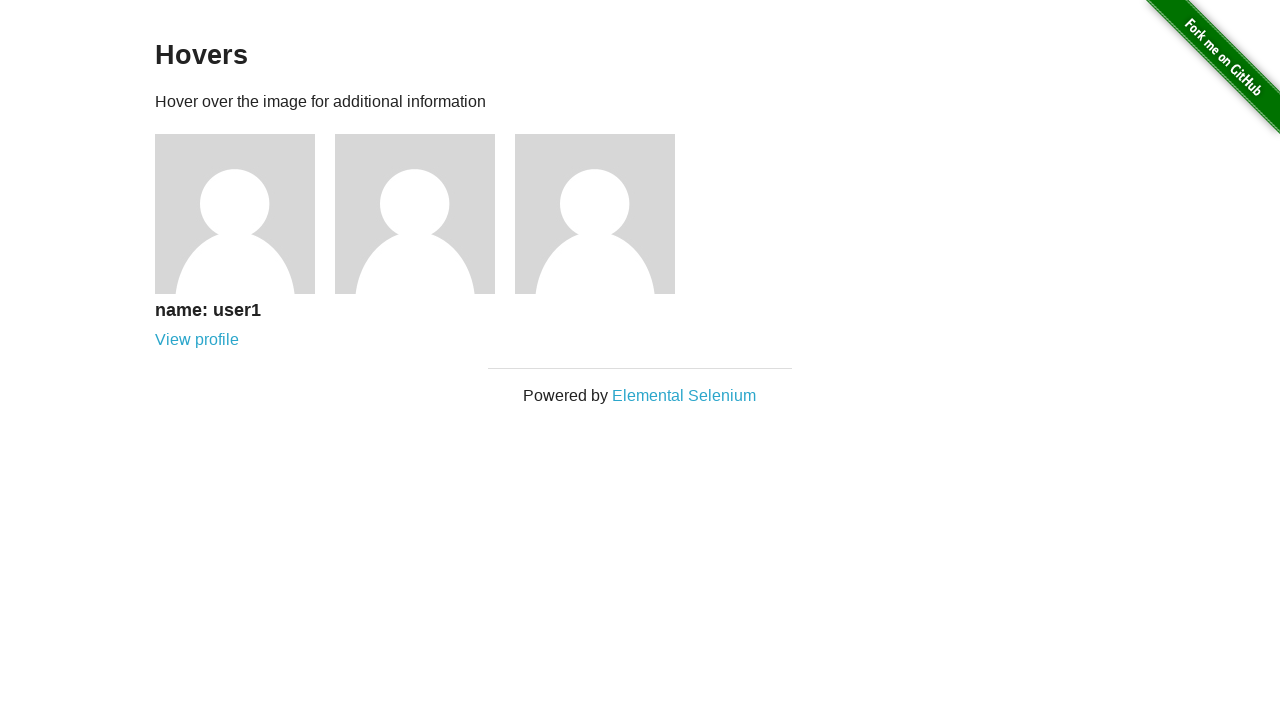

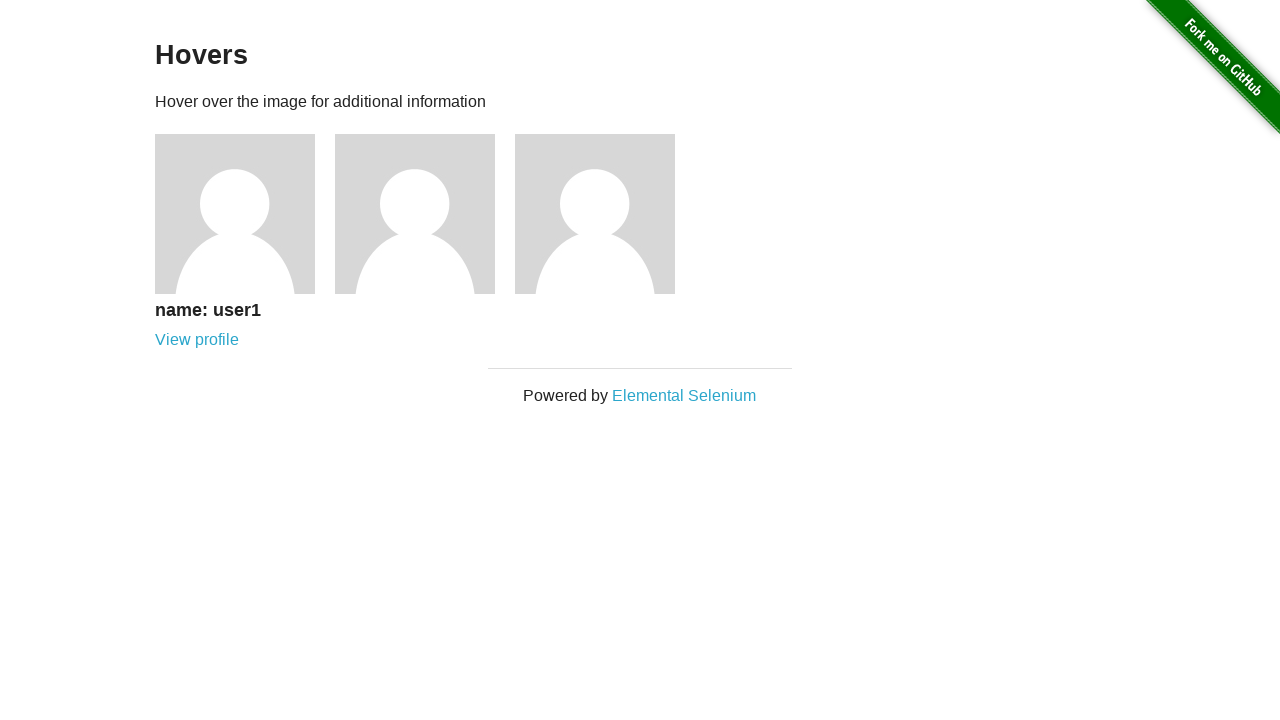